Tests that clicking the Due column header sorts the table values in ascending order by verifying each value is less than or equal to the next value.

Starting URL: http://the-internet.herokuapp.com/tables

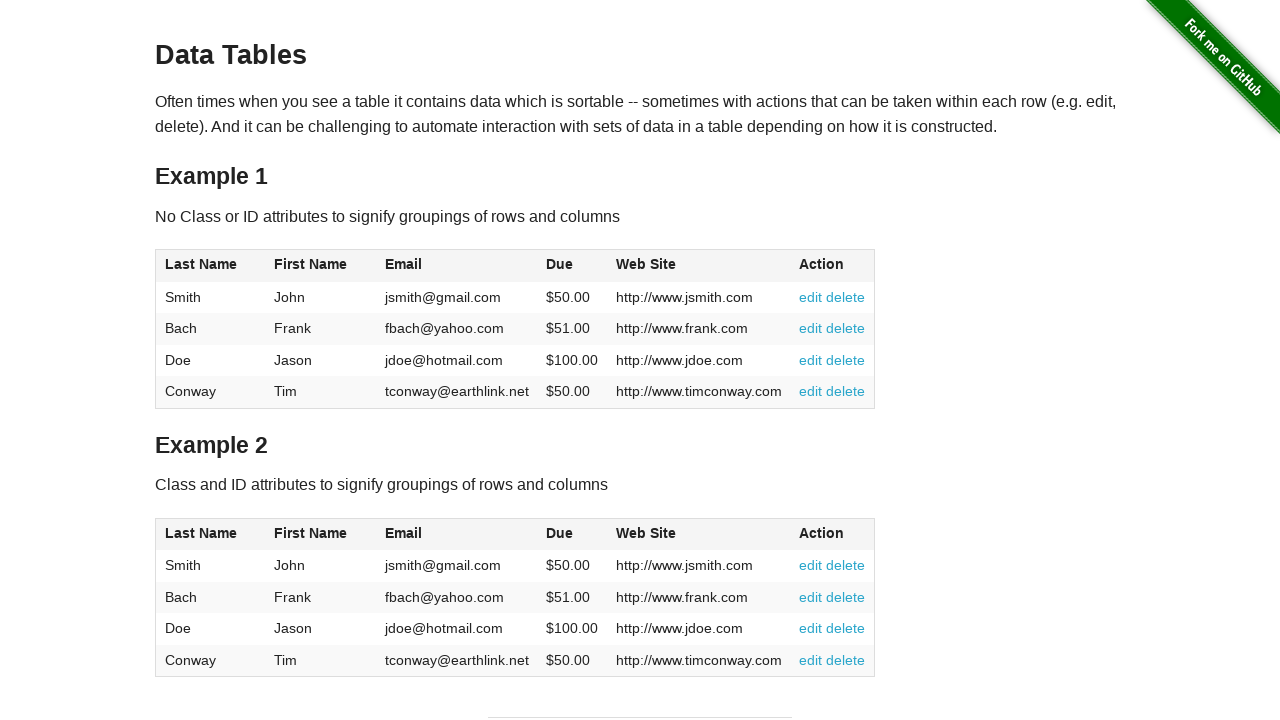

Clicked Due column header to sort table in ascending order at (572, 266) on #table1 thead tr th:nth-of-type(4)
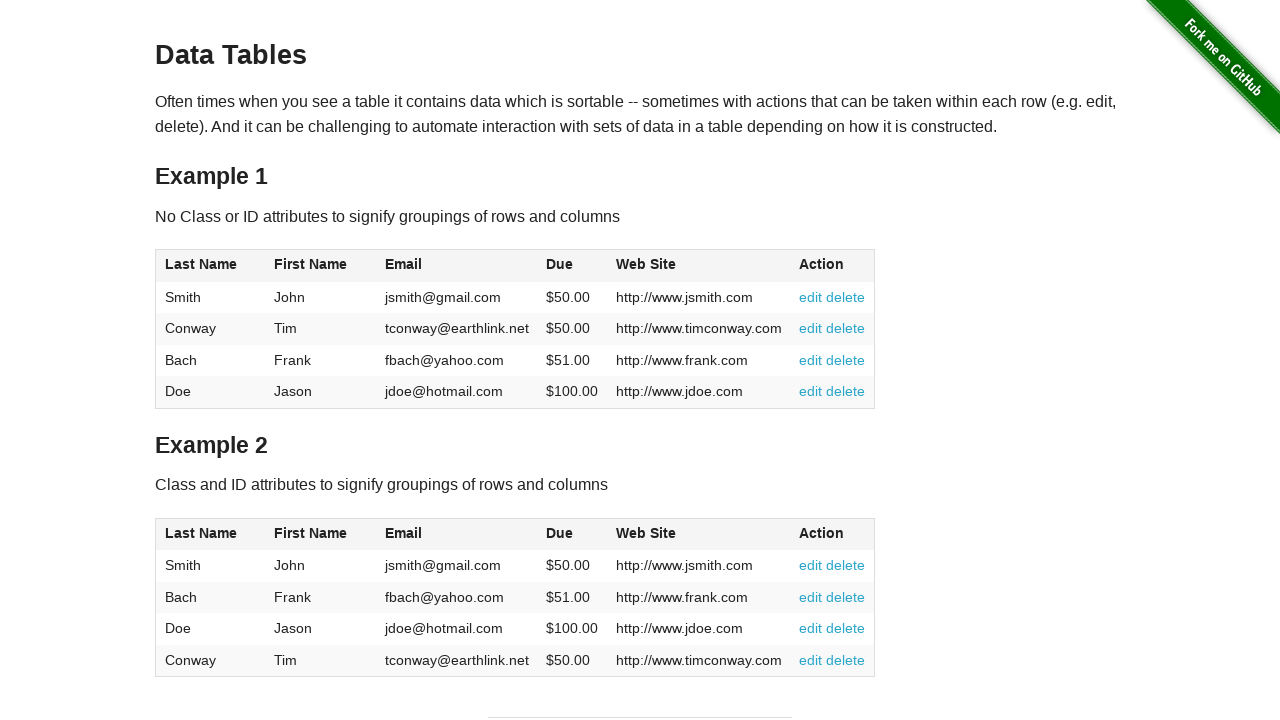

Table data loaded and Due column values are present
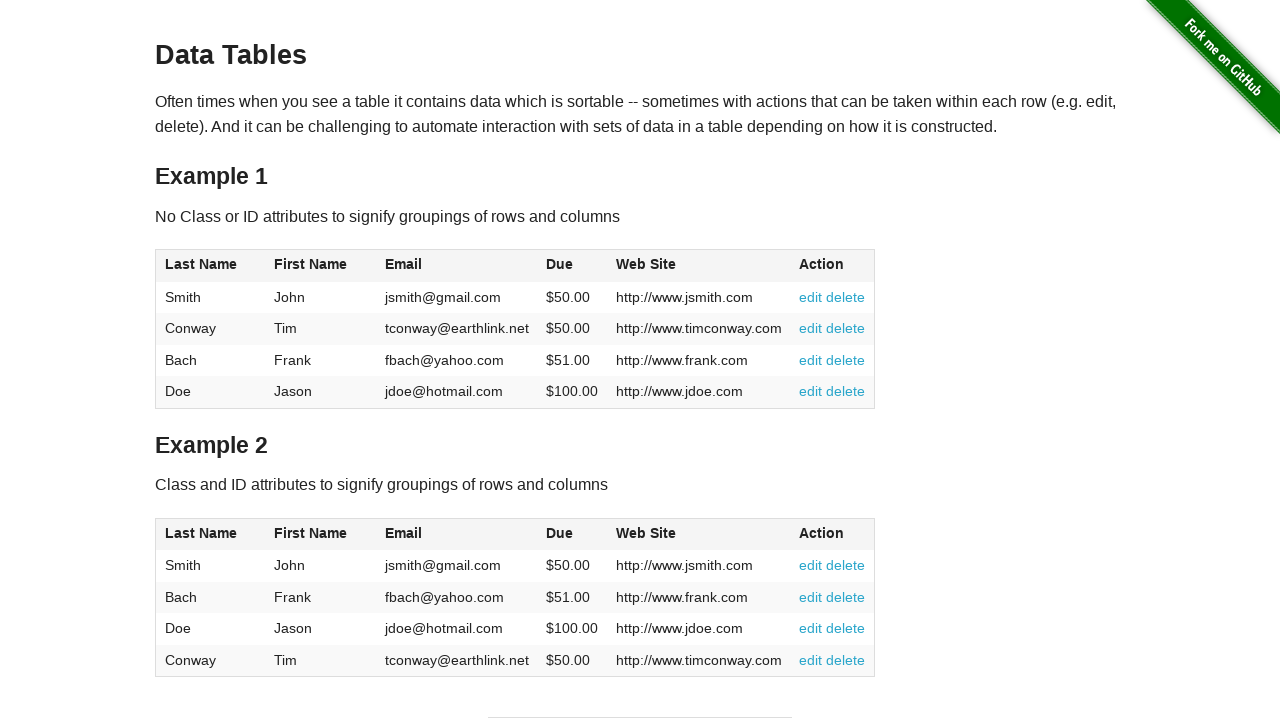

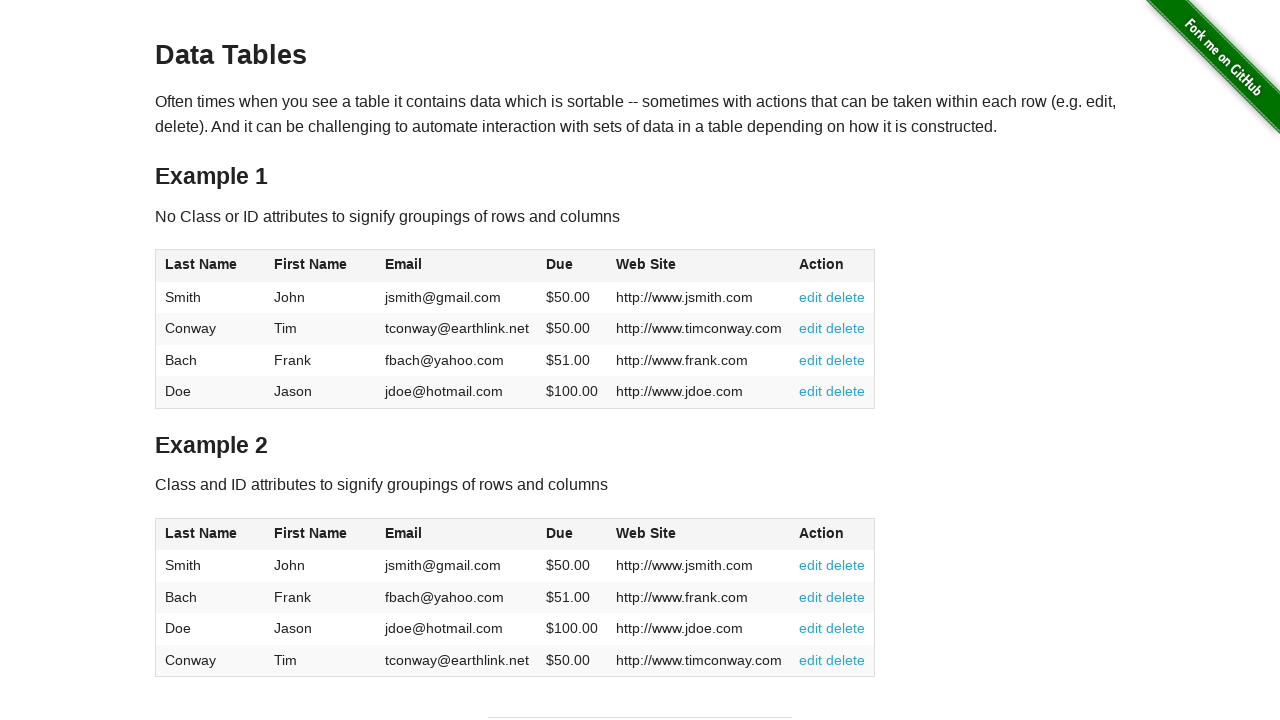